Tests the search functionality on e-bebek.com by searching for "biberon" (baby bottle) and clicking on the first product in the search results

Starting URL: https://www.e-bebek.com

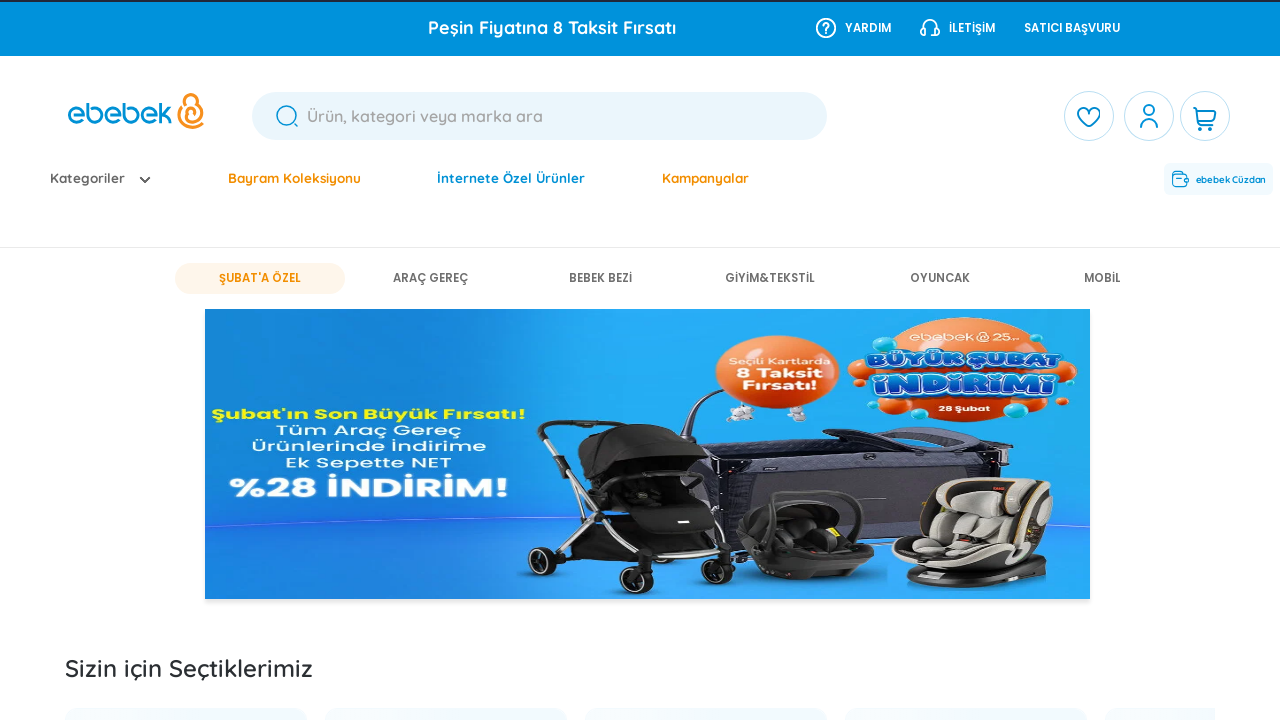

Filled search box with 'biberon' (baby bottle) on #txtSearchBox
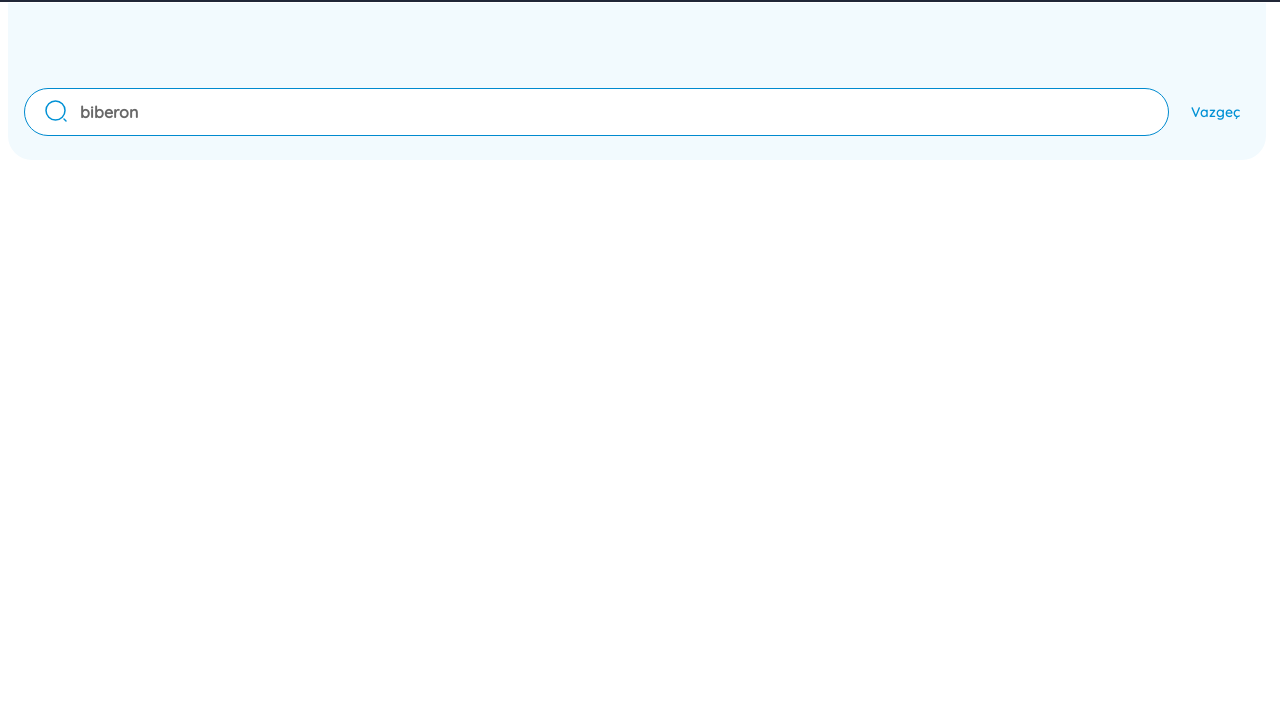

Pressed Enter to submit search query on #txtSearchBox
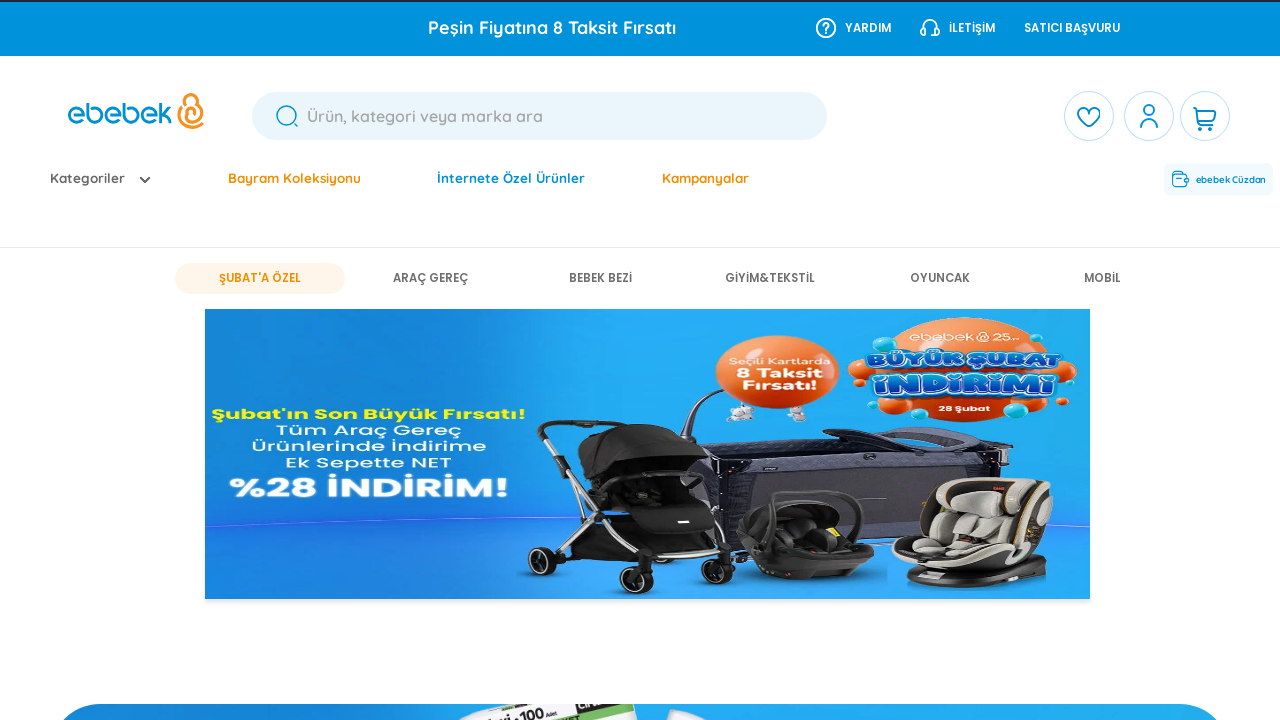

Search results loaded - product list items are visible
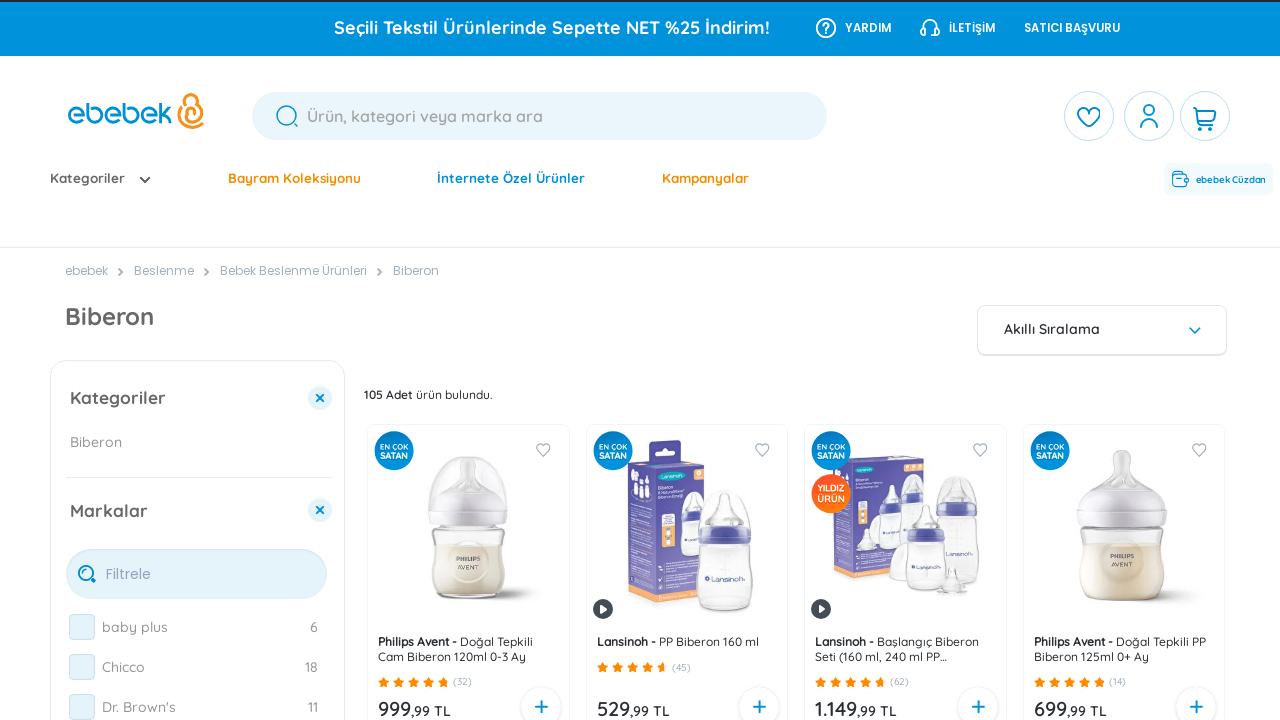

Clicked on the first product in search results at (468, 564) on eb-product-list-item:first-child a
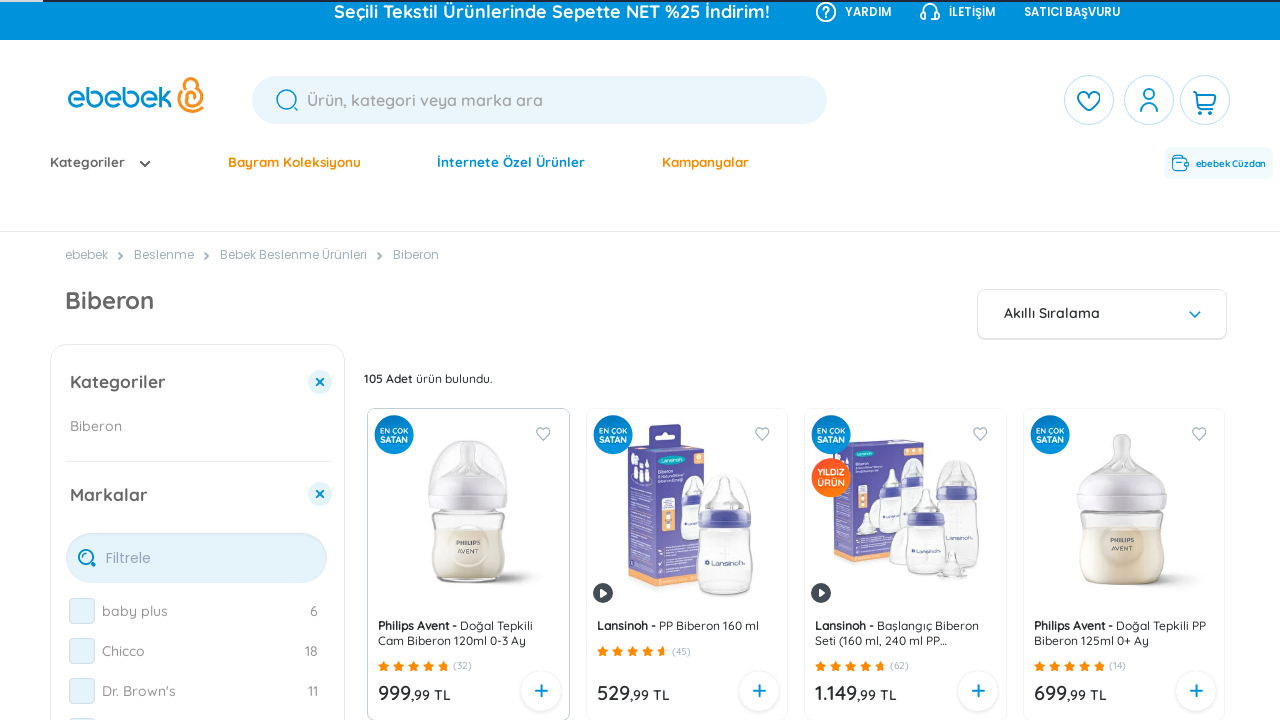

Product page loaded completely - network idle state reached
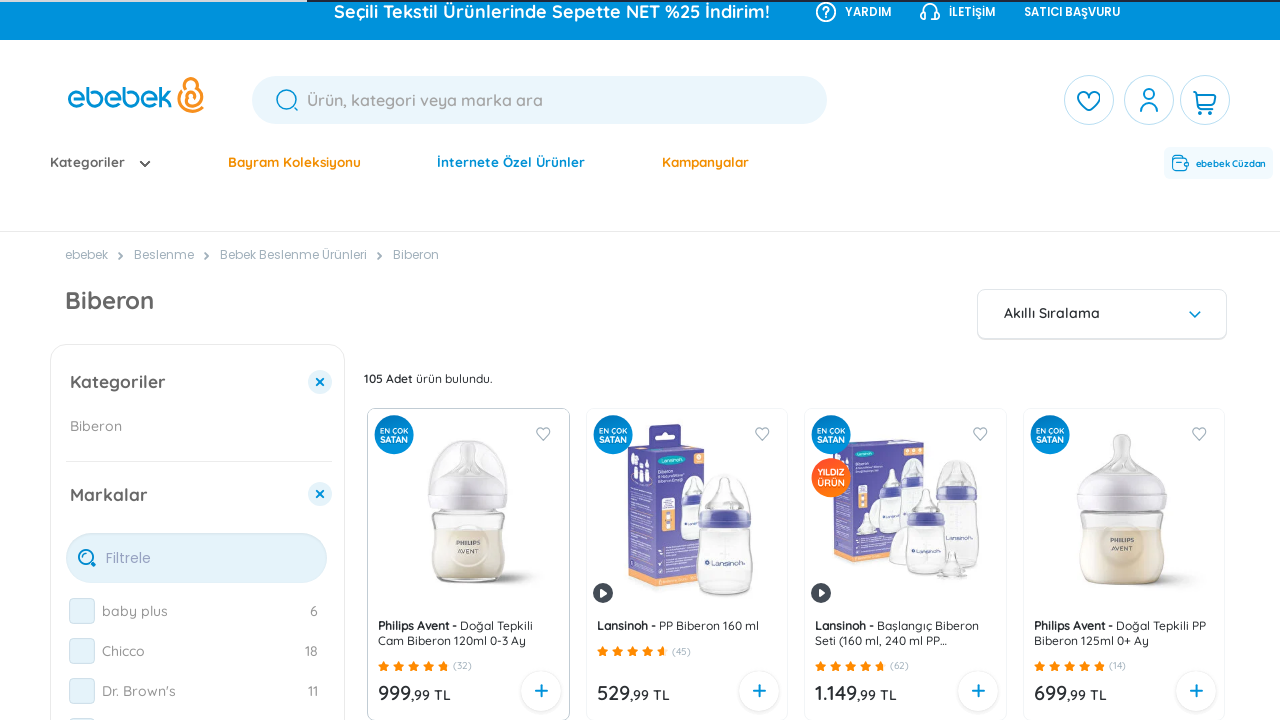

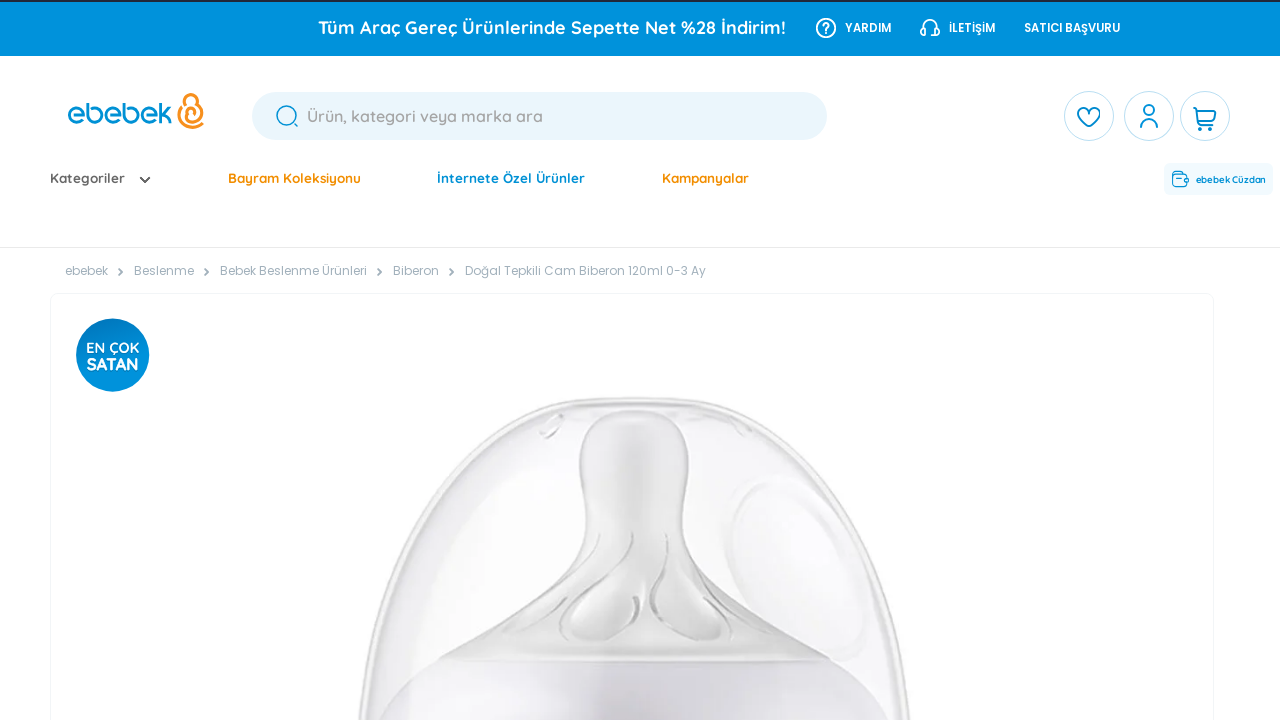